Tests right-click functionality on a button and verifies the button remains displayed

Starting URL: https://demoqa.com/buttons

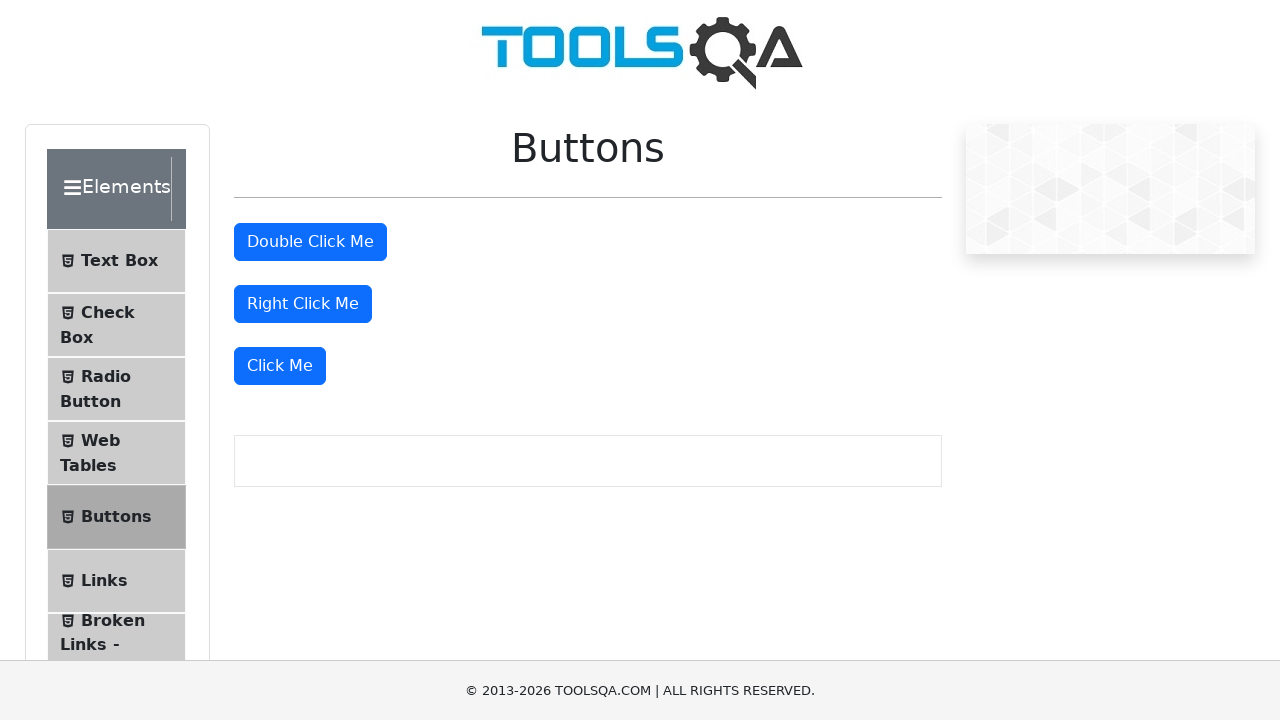

Right-clicked the 'Right Click Me' button at (303, 304) on button#rightClickBtn
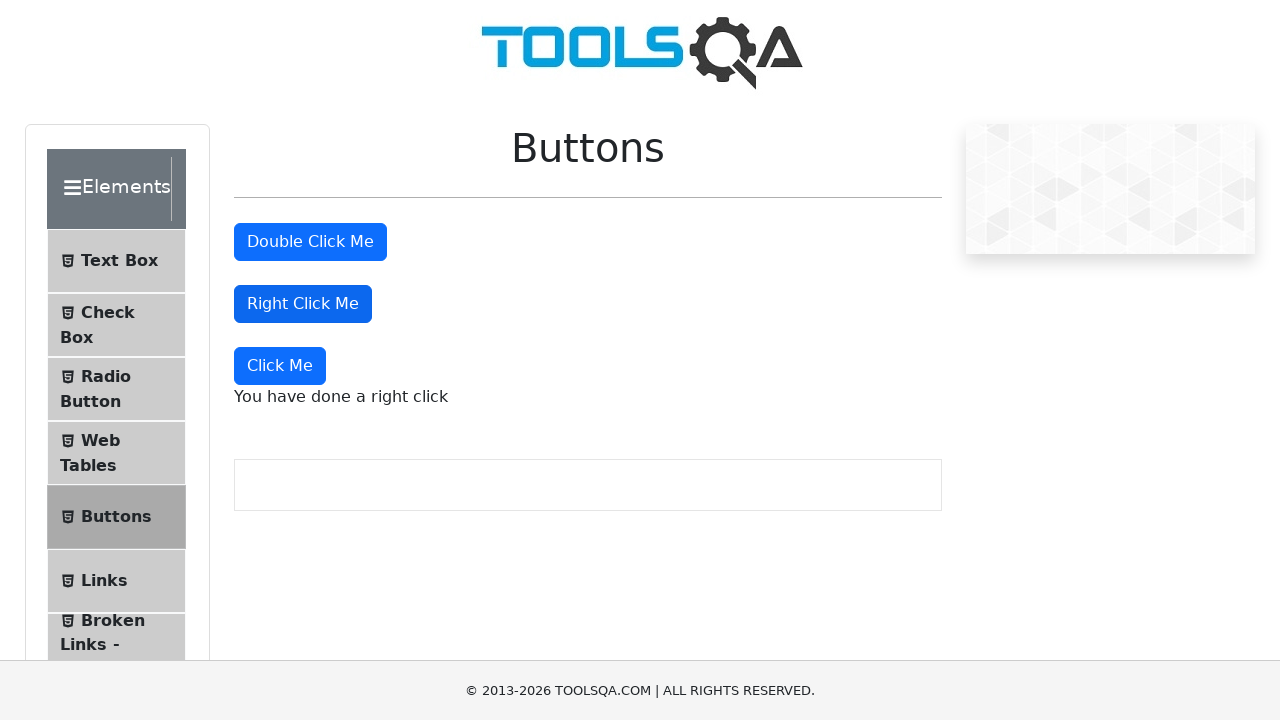

Verified the button remains displayed after right-click
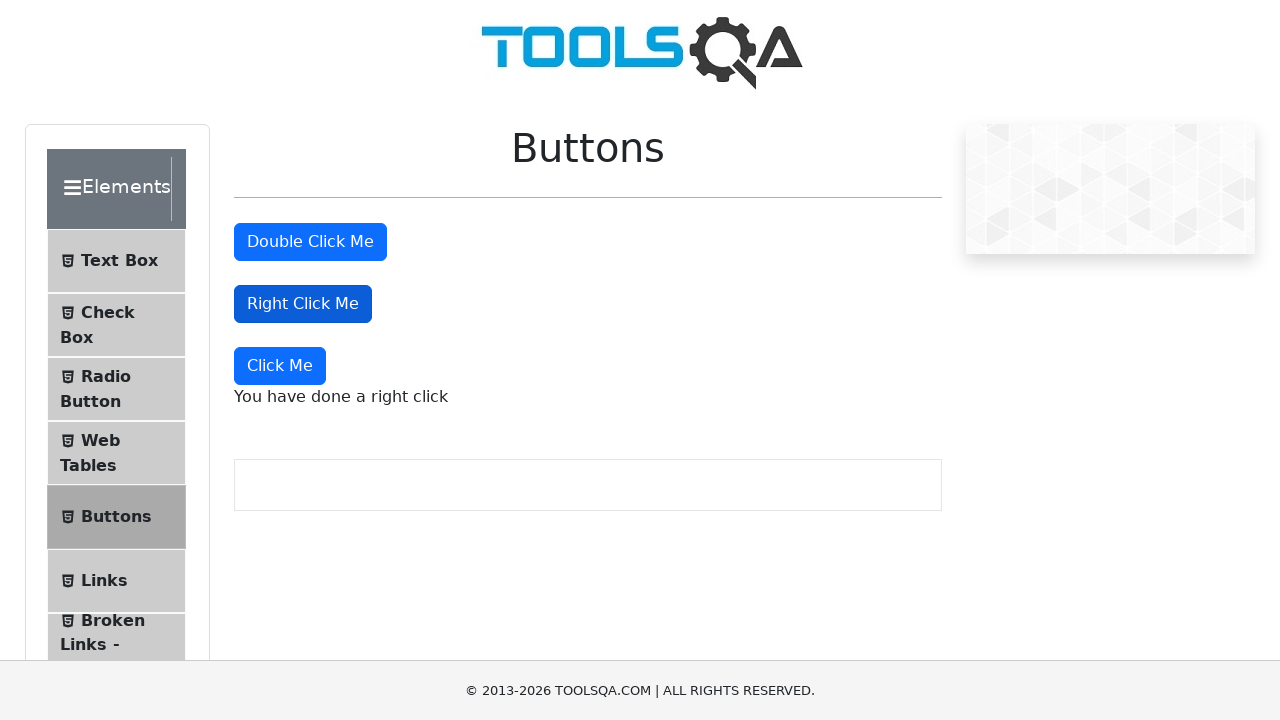

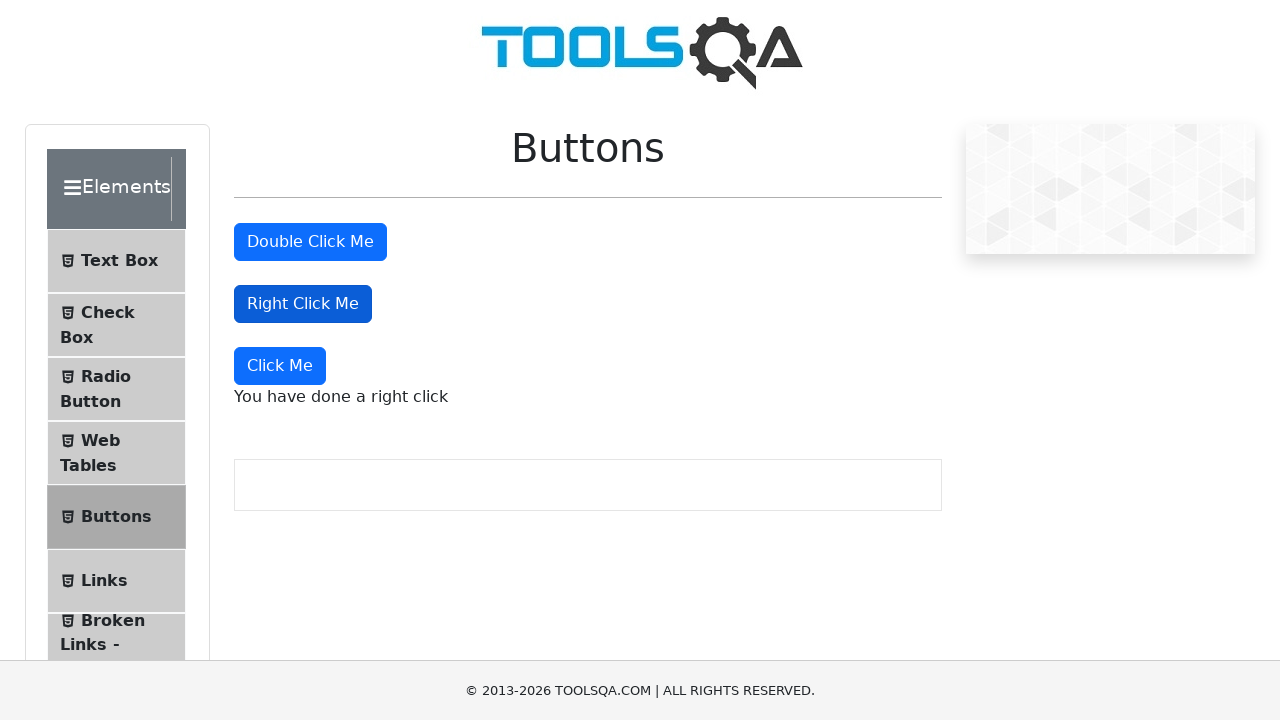